Tests notification messages by clicking to generate notifications and retrying until a success message appears.

Starting URL: https://the-internet.herokuapp.com/notification_message_rendered

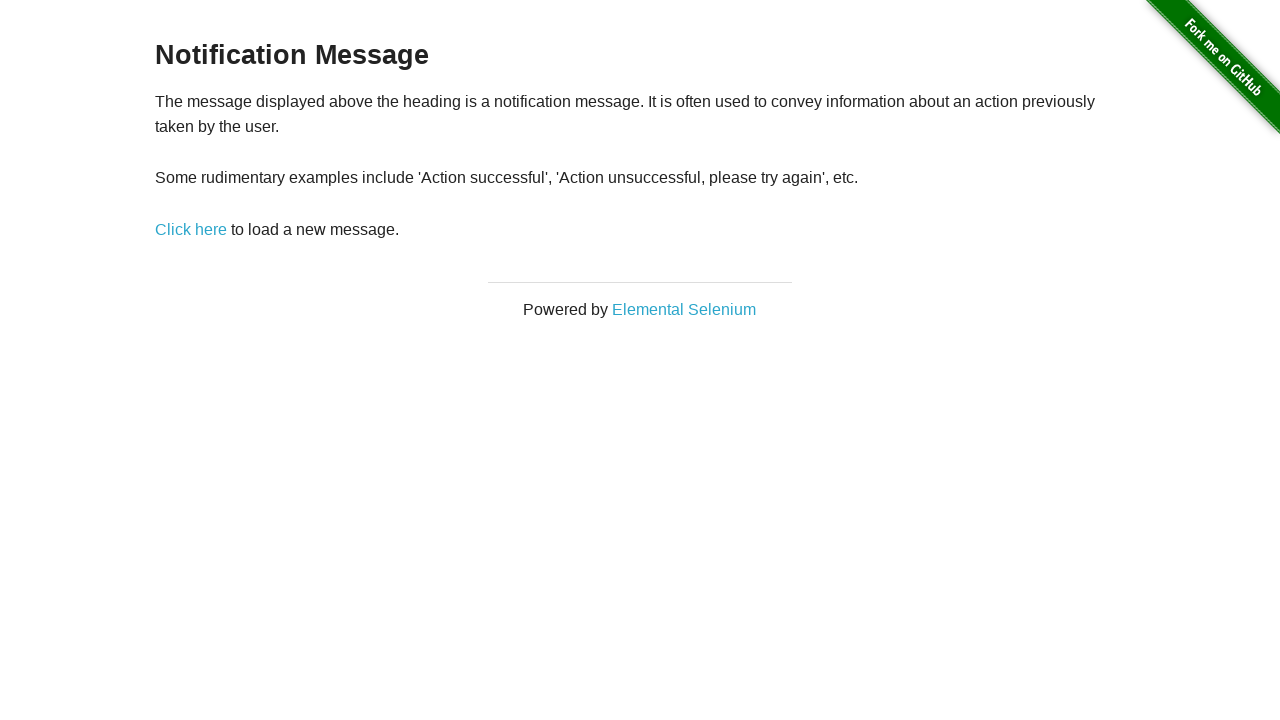

Navigated to notification message rendered page
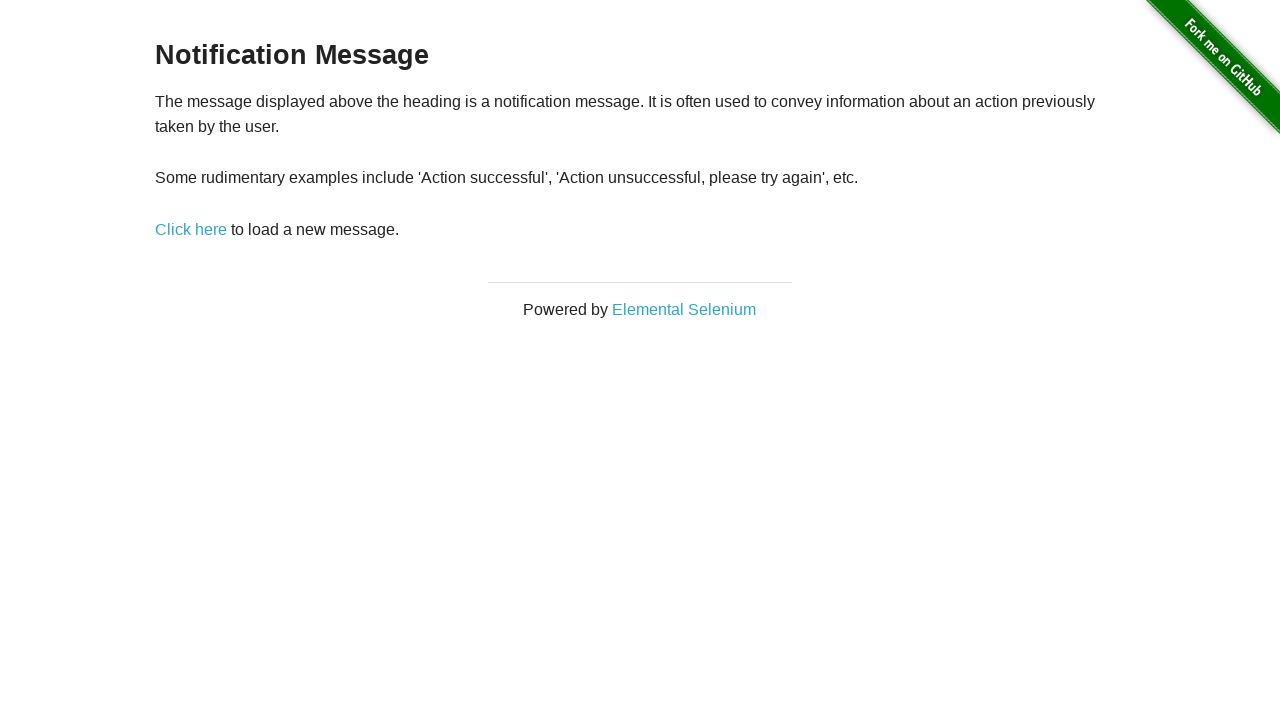

Clicked notification link (attempt 1/3) at (191, 229) on a:has-text('Click here')
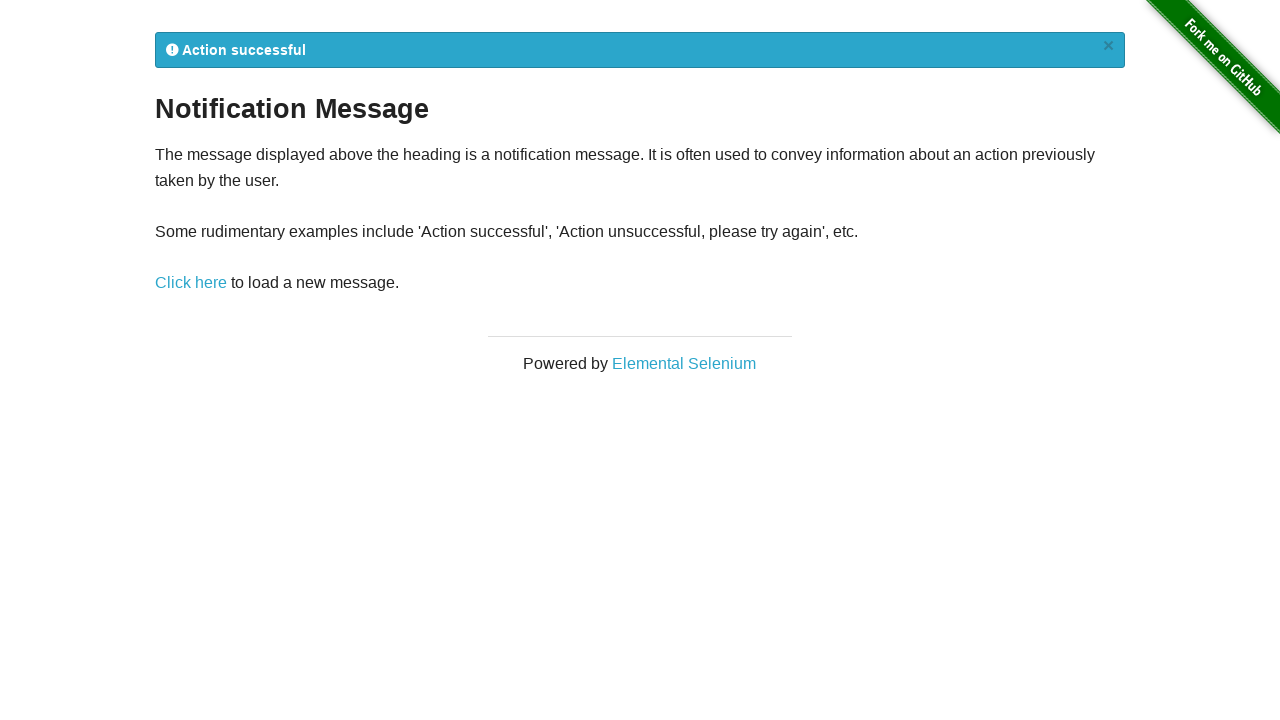

Notification element appeared
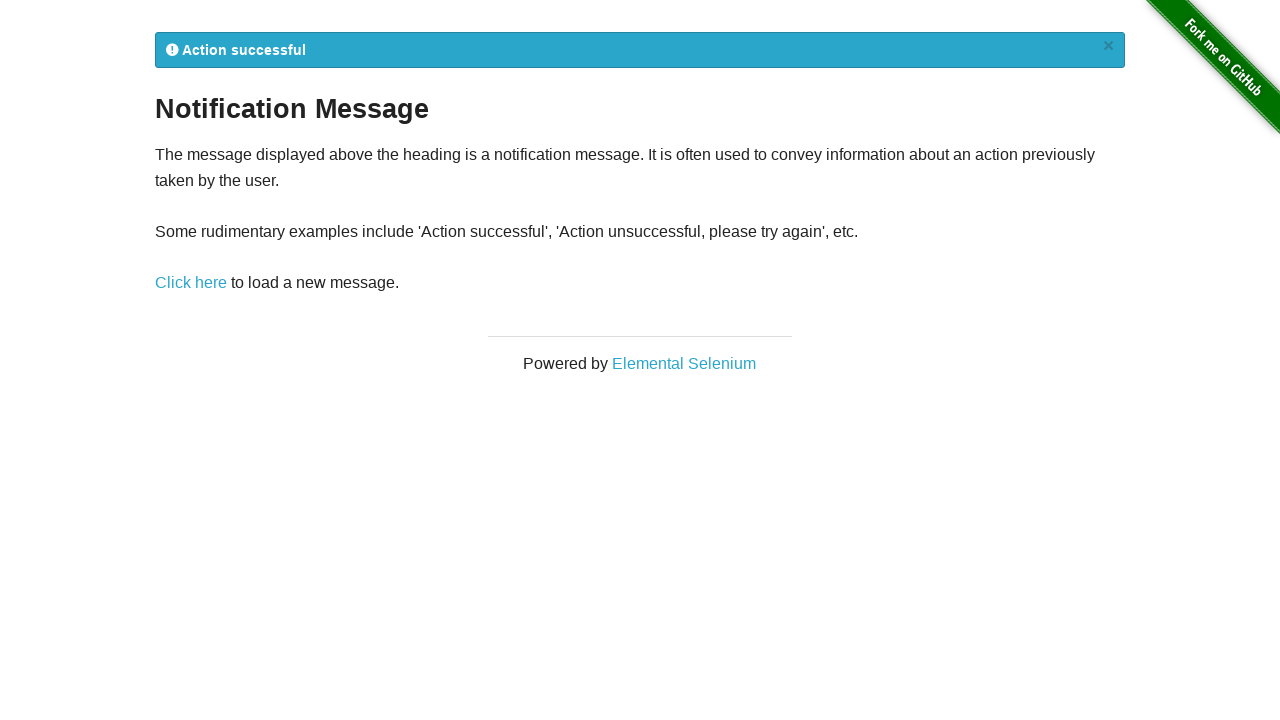

Retrieved notification text: '
            Action successful
            ×
          '
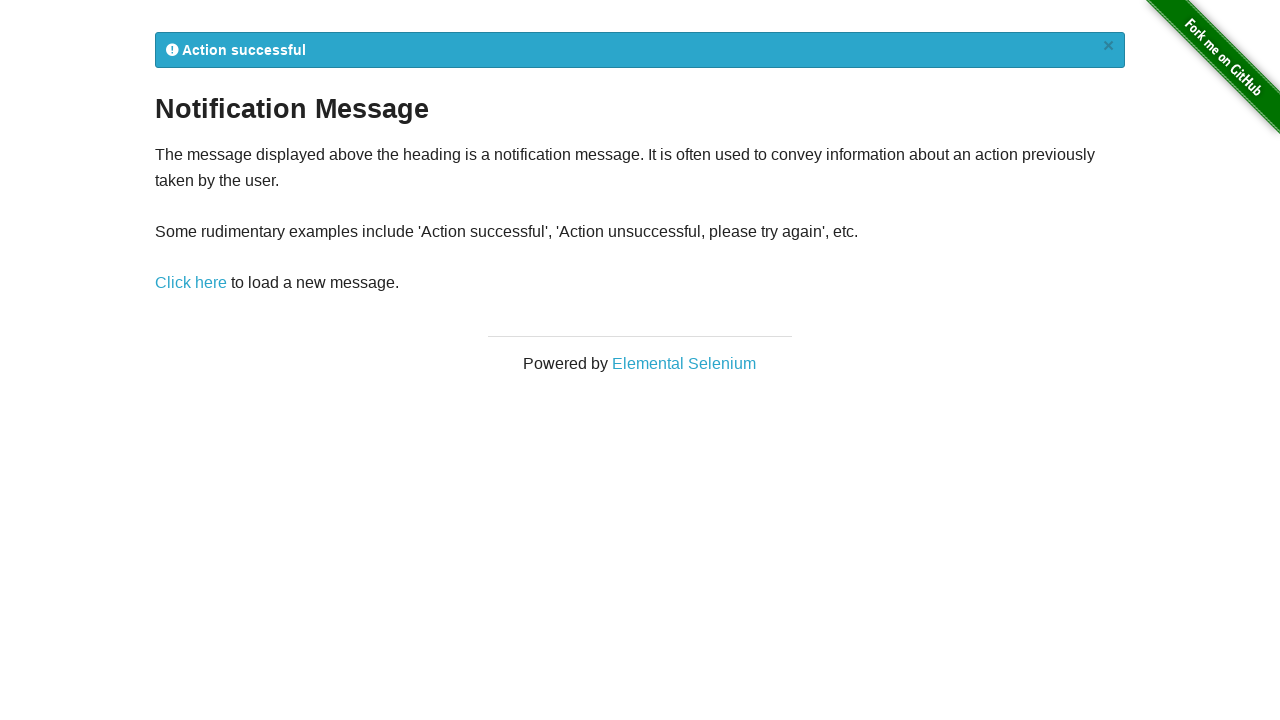

Success notification found - breaking retry loop
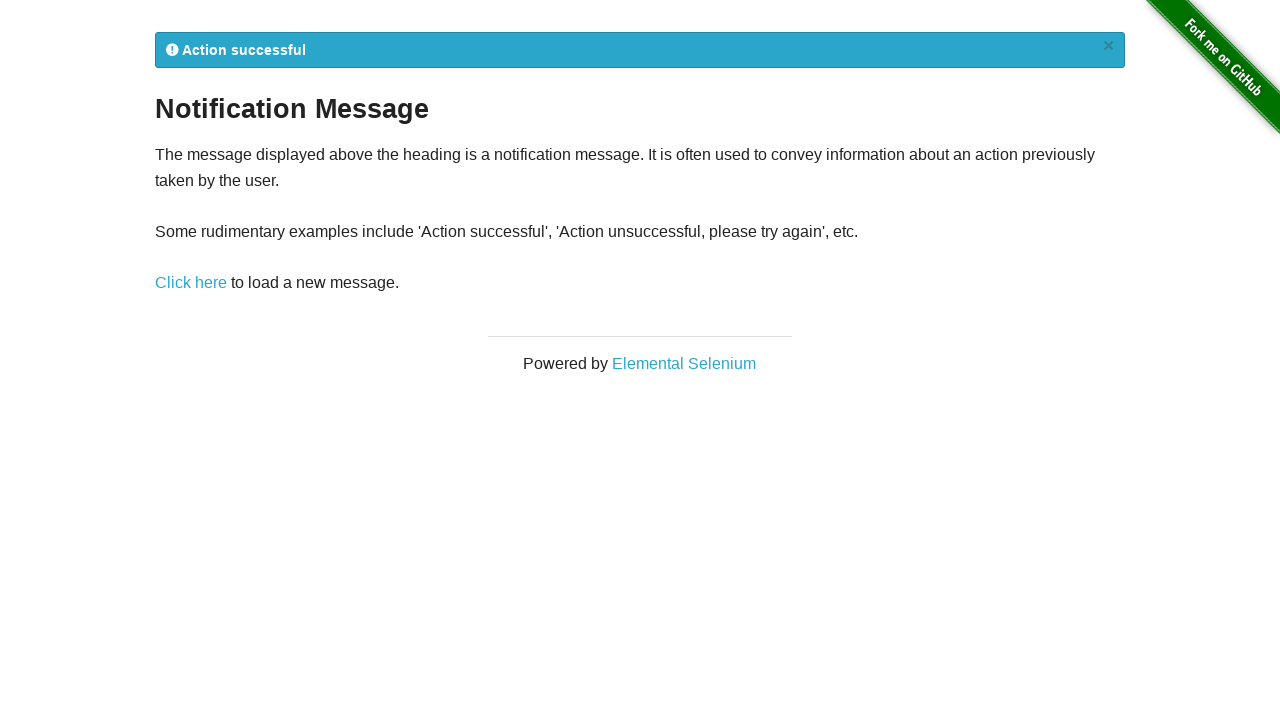

Assertion passed - success notification was found
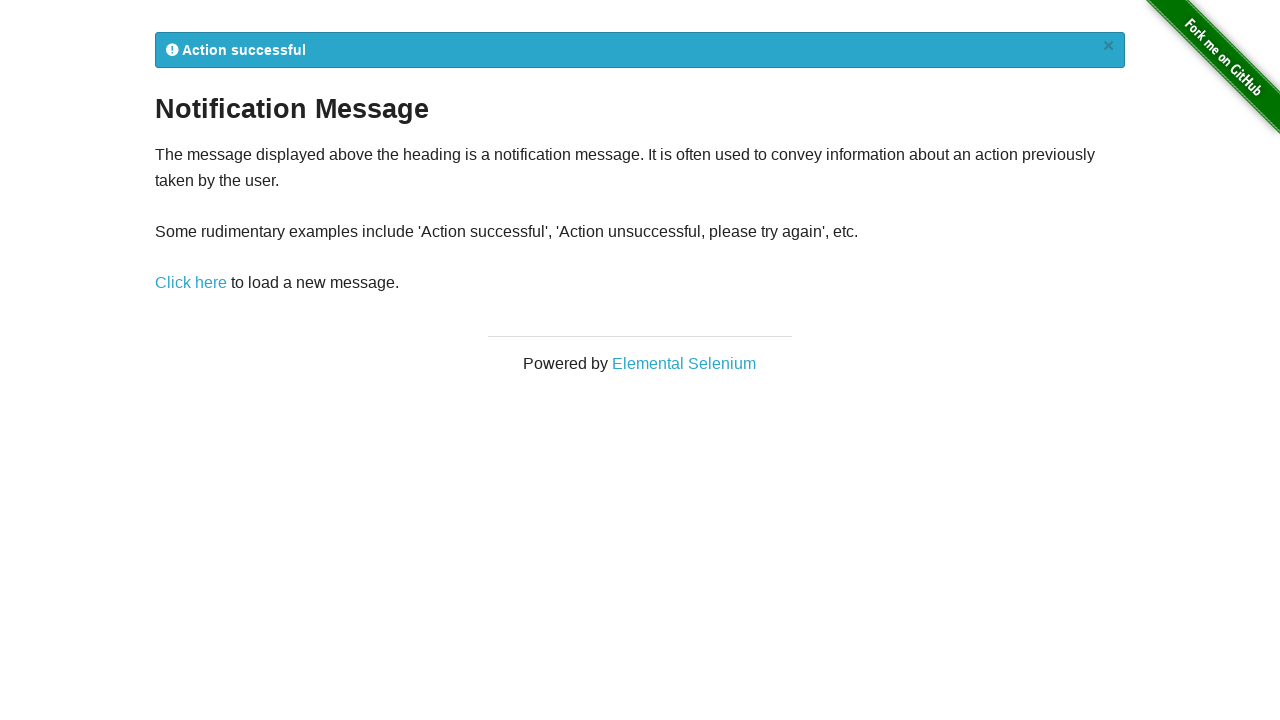

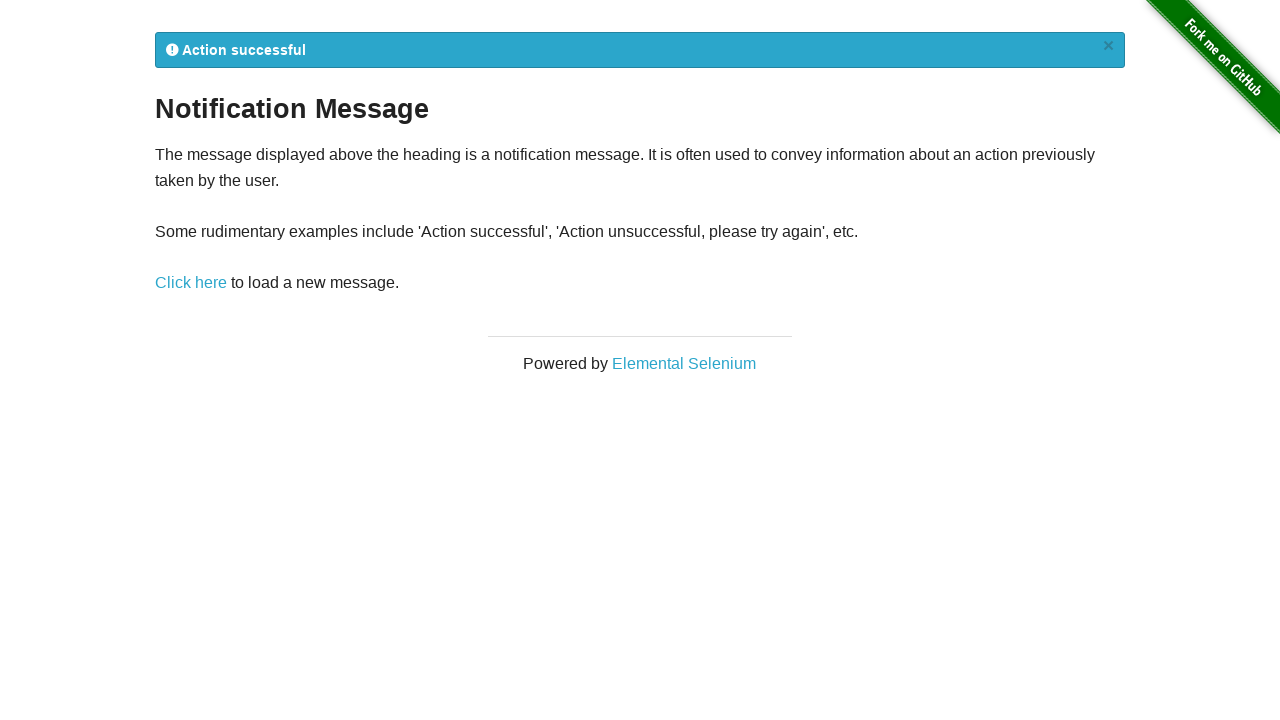